Tests single and multi-select dropdown functionality by selecting various options from fruit and hobbies dropdowns, then clicking a button to get all selected values and deselecting an option.

Starting URL: https://syntaxprojects.com/basic-select-dropdown-demo-homework.php

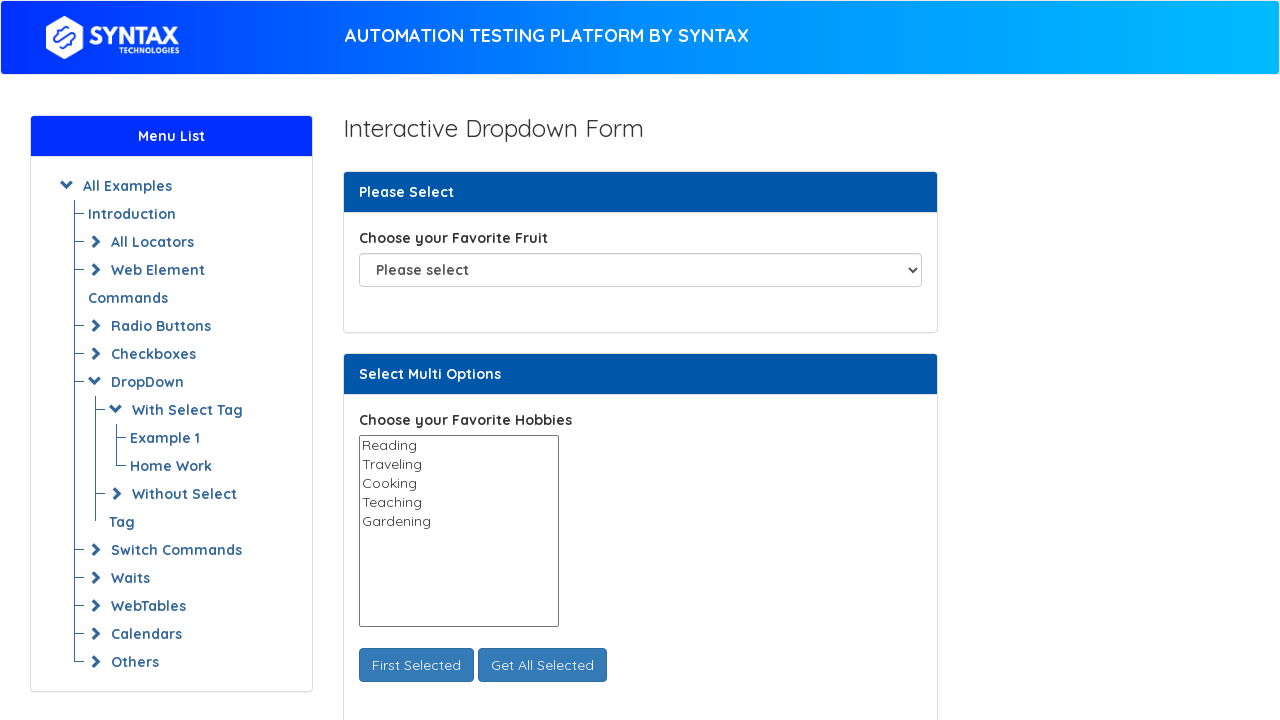

Selected 3rd option (index 2) from favorite fruit dropdown on #fav_fruit_selector
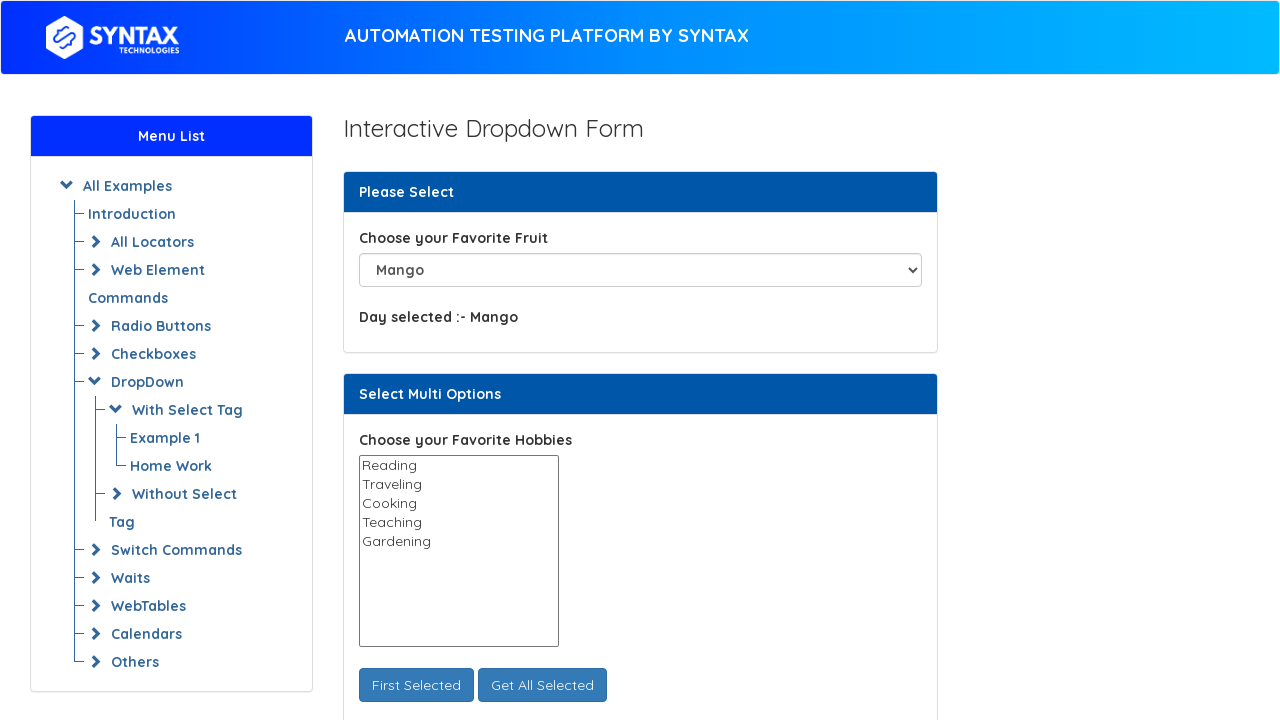

Selected 'Apple' from favorite fruit dropdown on #fav_fruit_selector
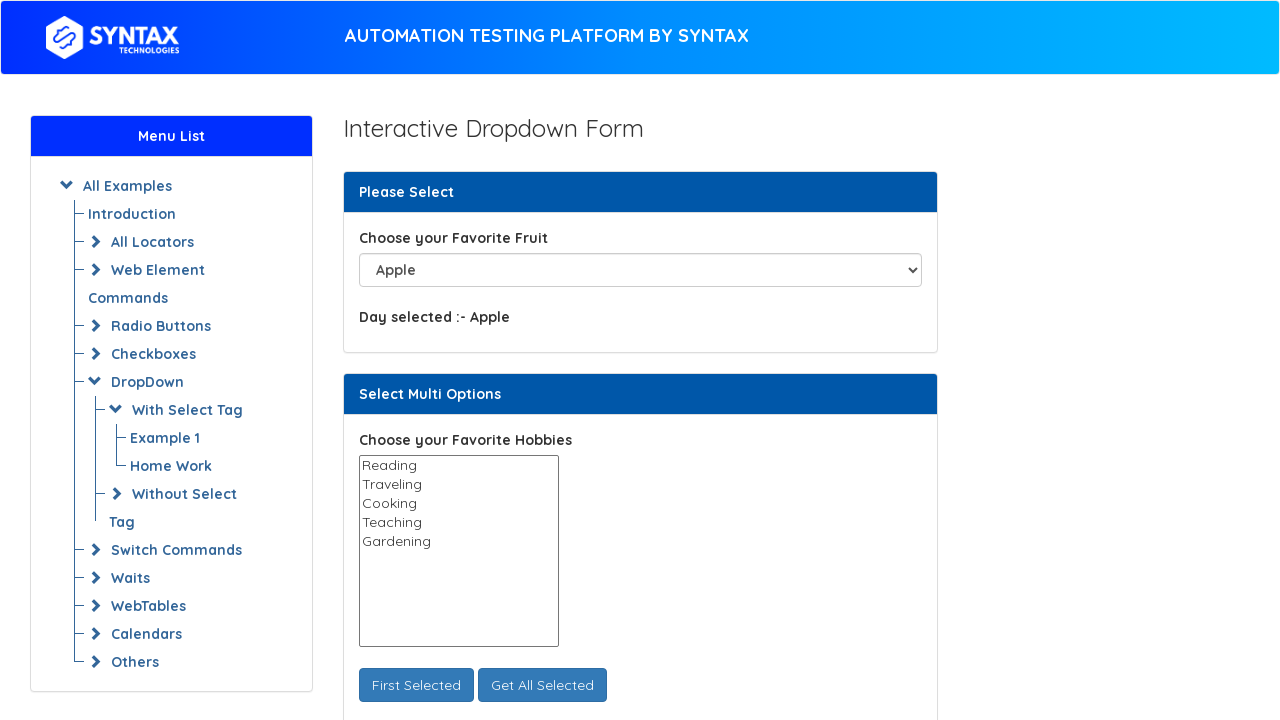

Selected 'Pear' from favorite fruit dropdown on #fav_fruit_selector
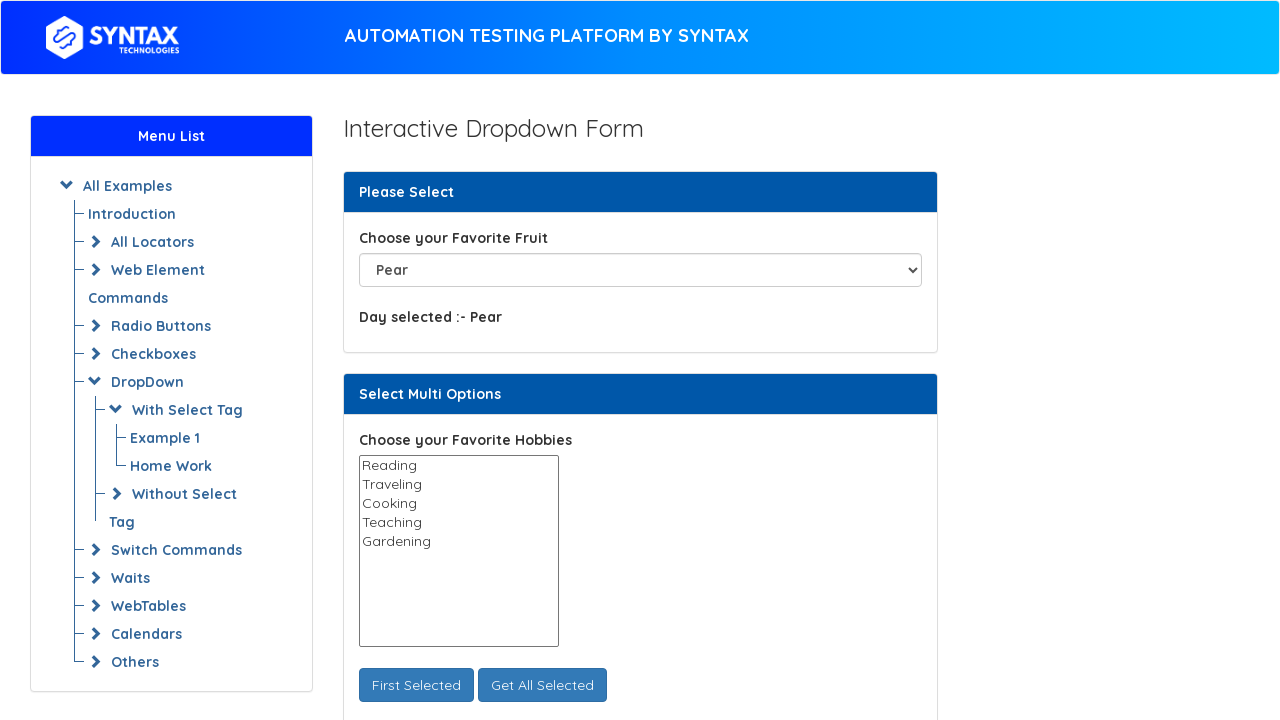

Selected 'Traveling' from hobbies multi-select dropdown on #select_multi_hobbies
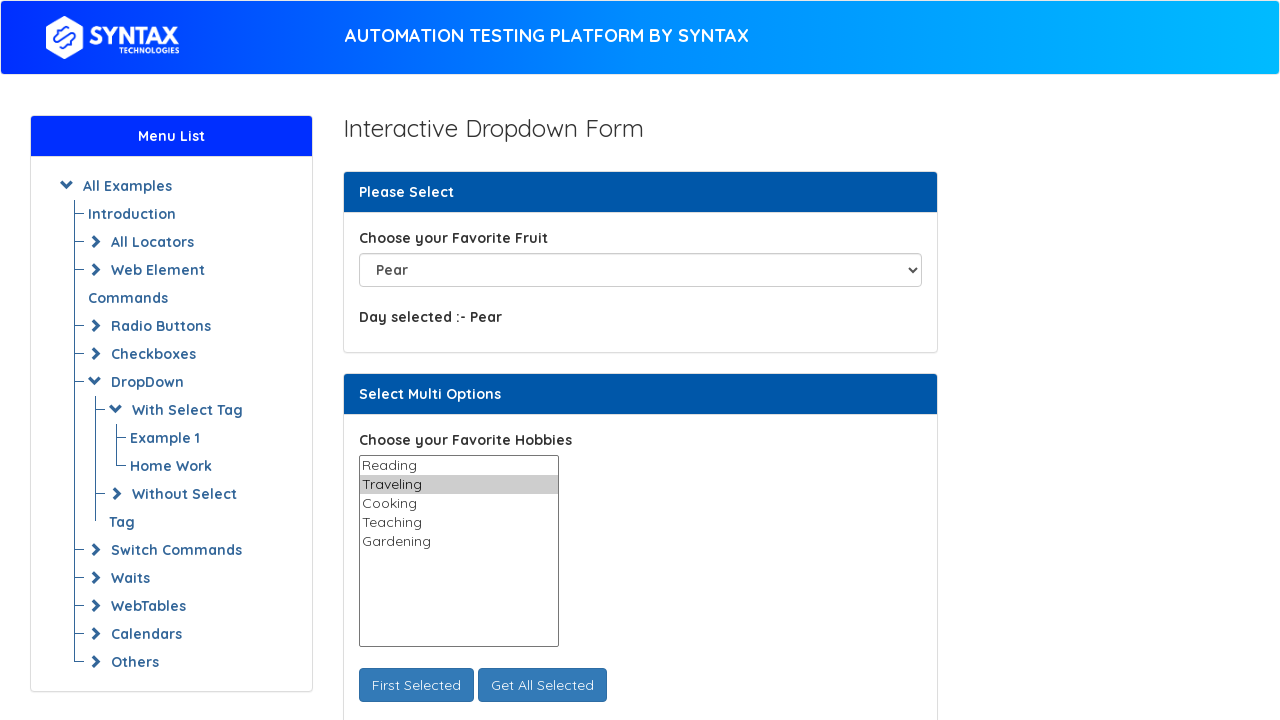

Selected 'Traveling' and 'Cooking' from hobbies multi-select dropdown on #select_multi_hobbies
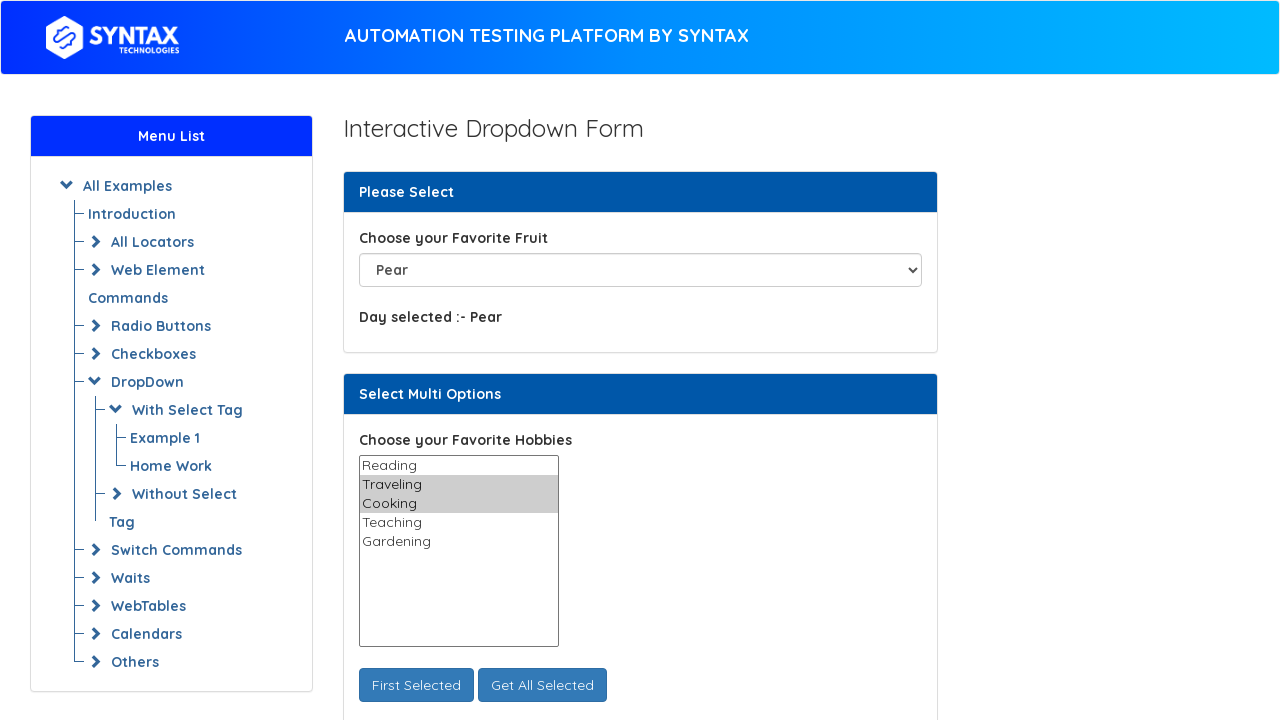

Selected 'Traveling', 'Cooking', and 'Gardening' from hobbies multi-select dropdown on #select_multi_hobbies
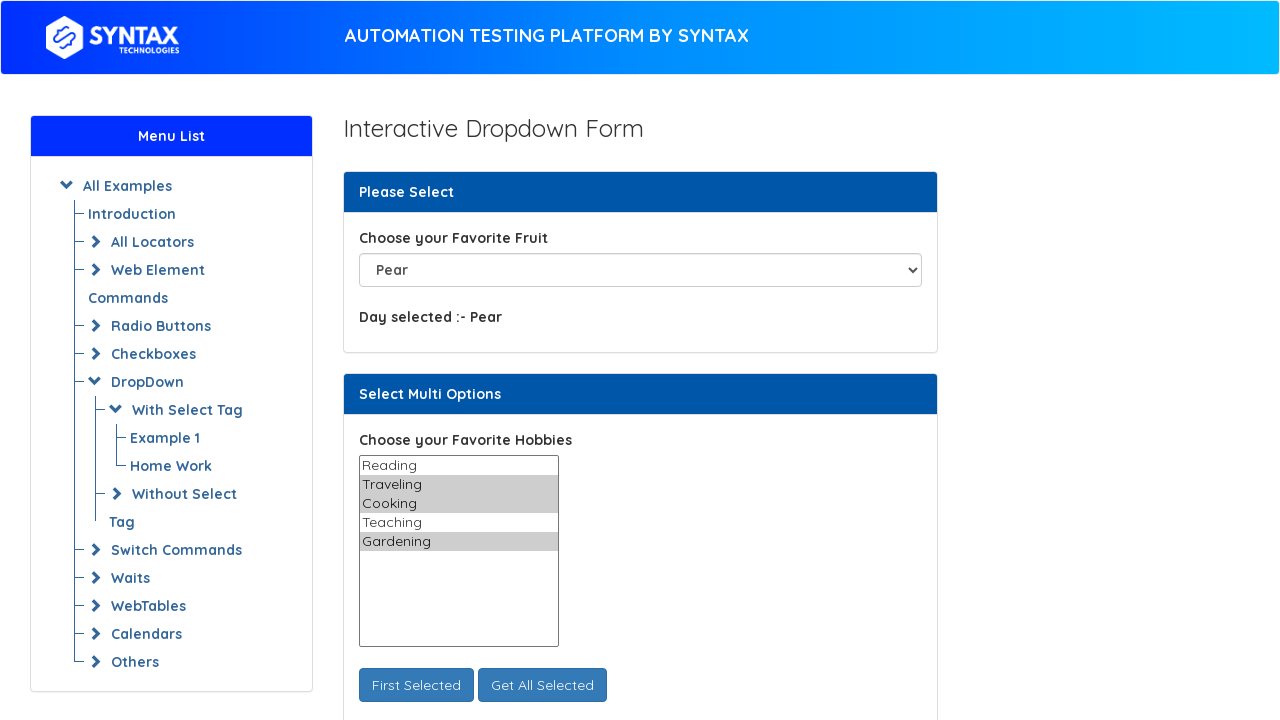

Clicked 'Get All' button to display selected values at (542, 685) on button#get_all
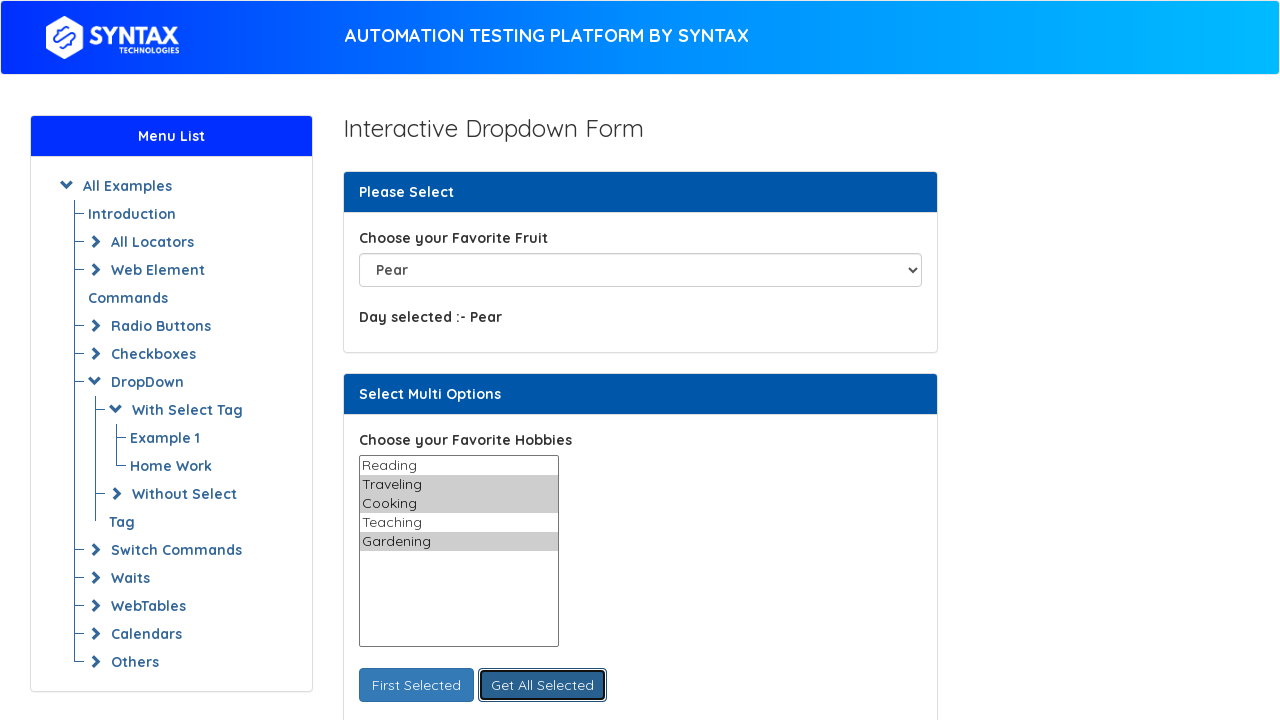

Waited for results to display
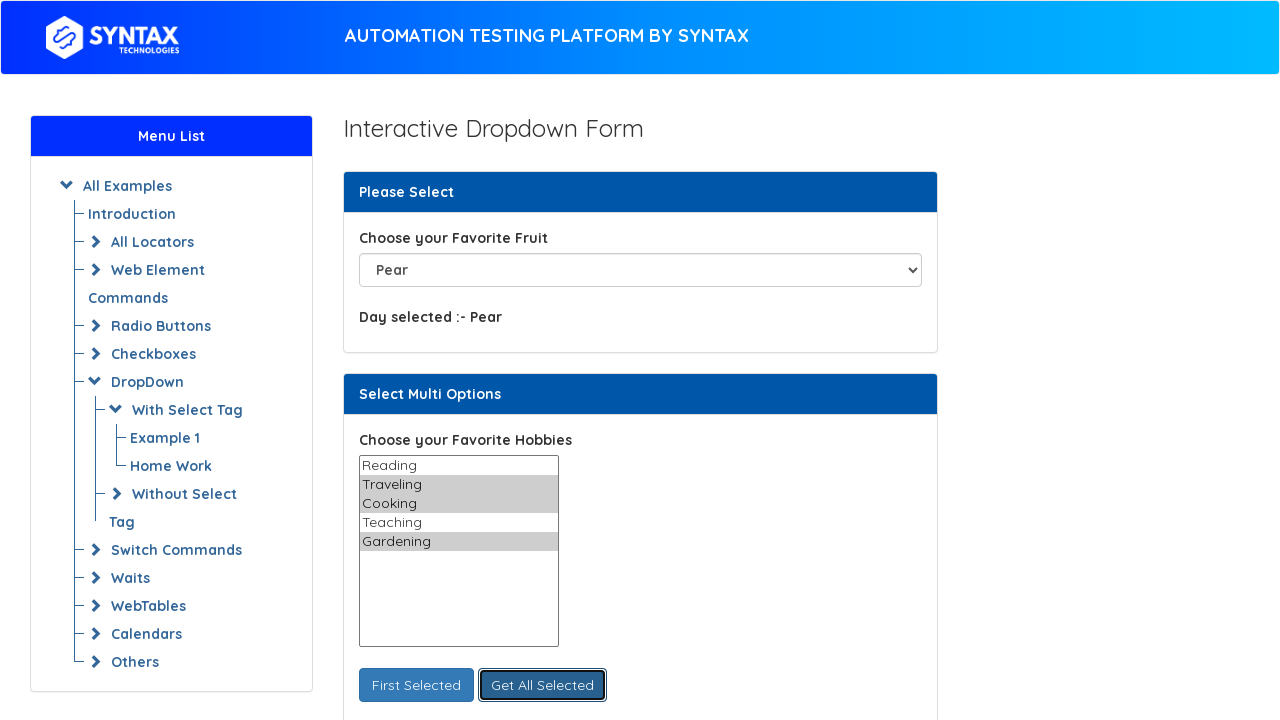

Deselected 'Cooking' from hobbies, keeping 'Traveling' and 'Gardening' on #select_multi_hobbies
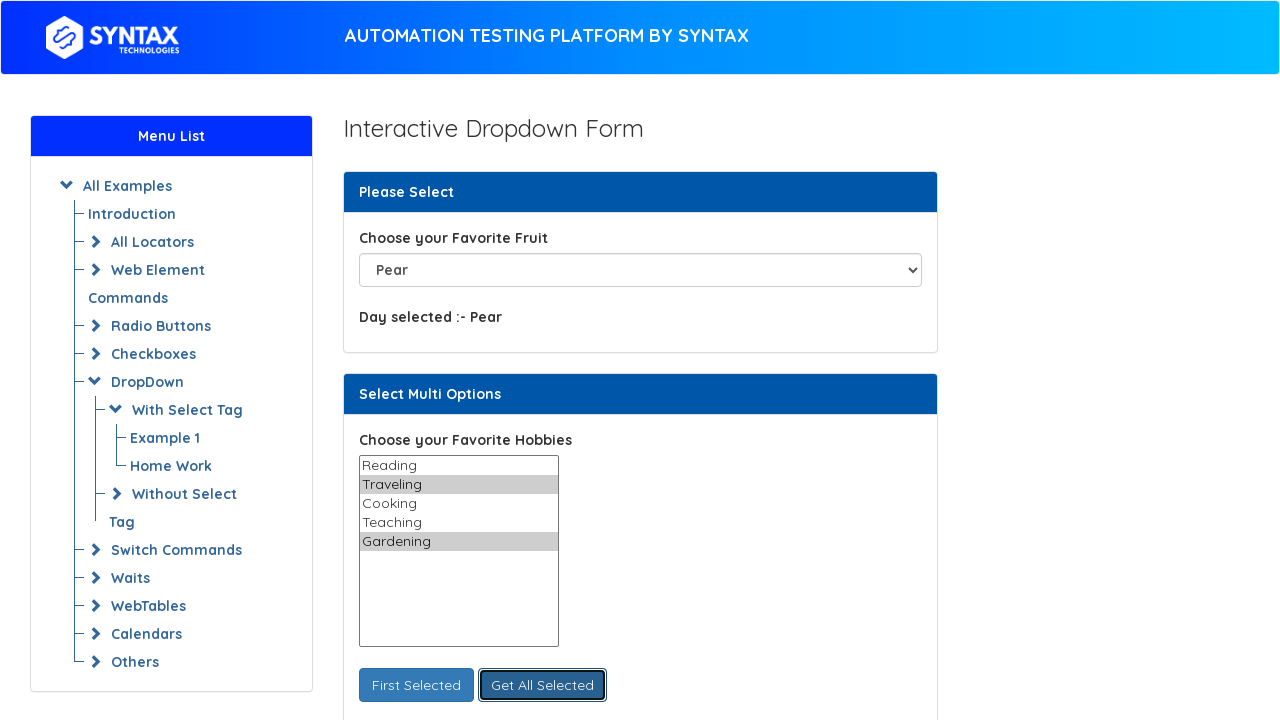

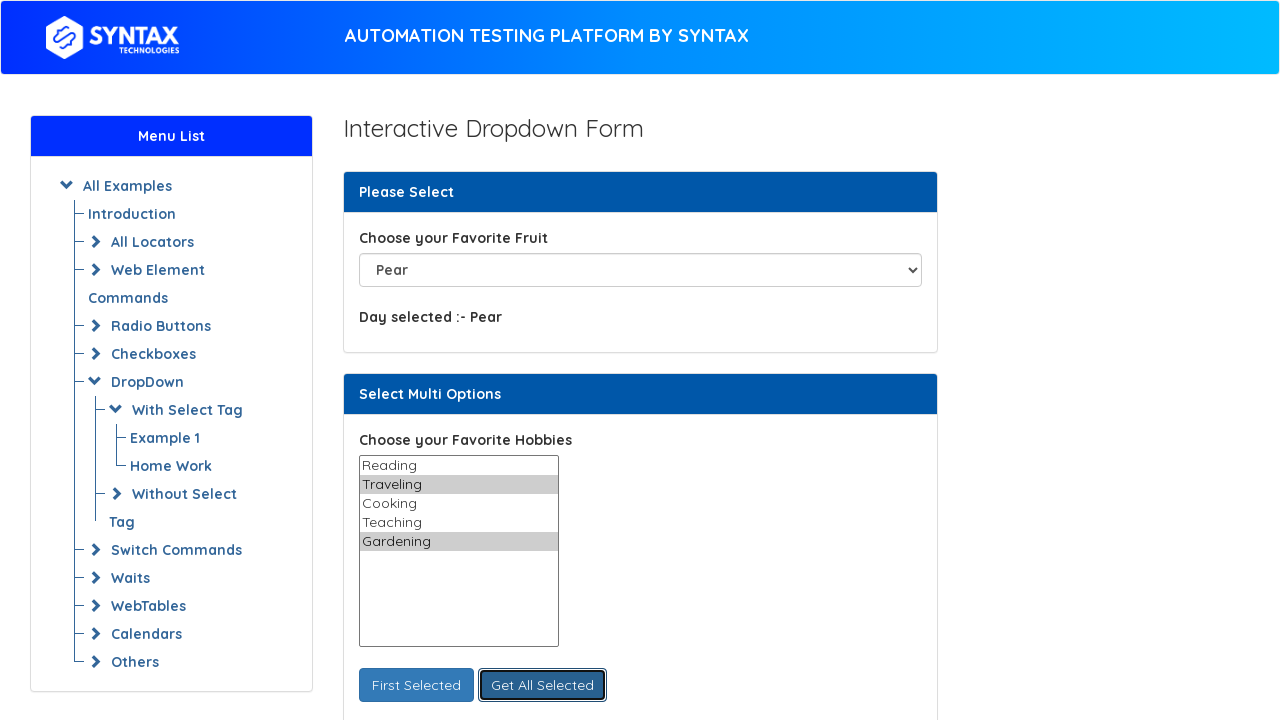